Tests that clicking the Email column header sorts the table data alphabetically in ascending order

Starting URL: http://the-internet.herokuapp.com/tables

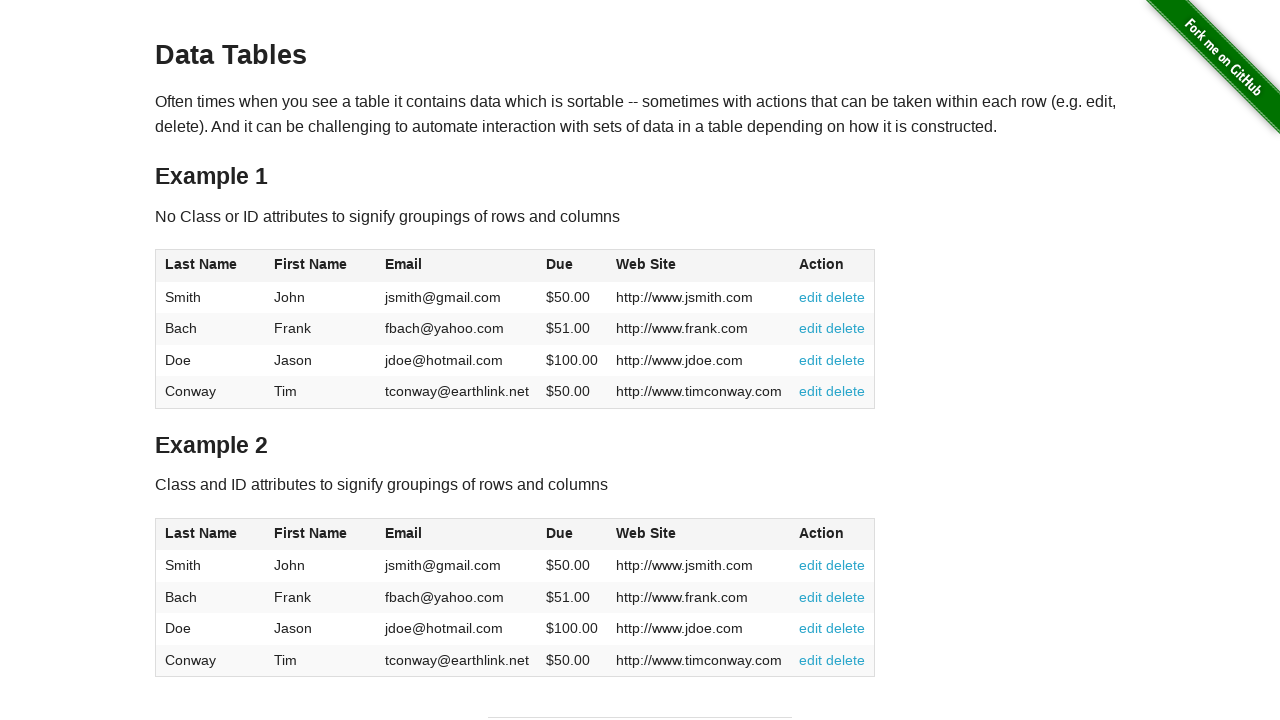

Clicked Email column header to sort table at (457, 266) on #table1 thead tr th:nth-of-type(3)
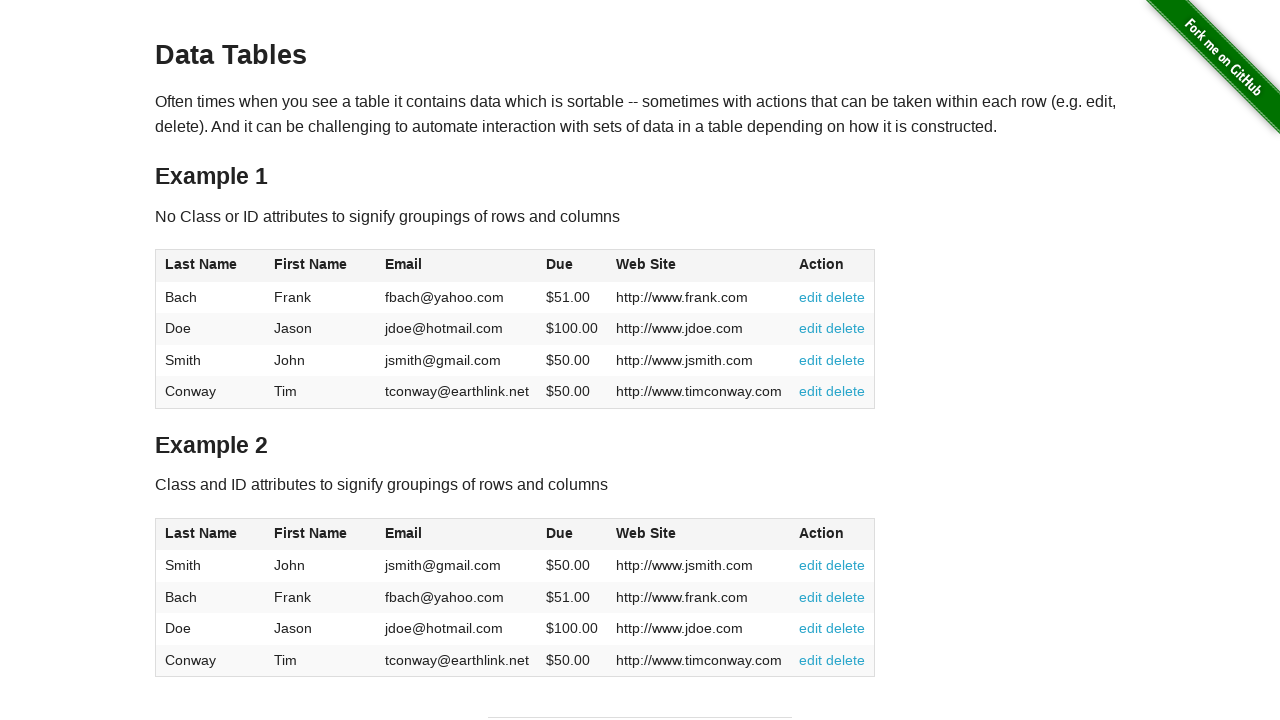

Table data loaded after sorting
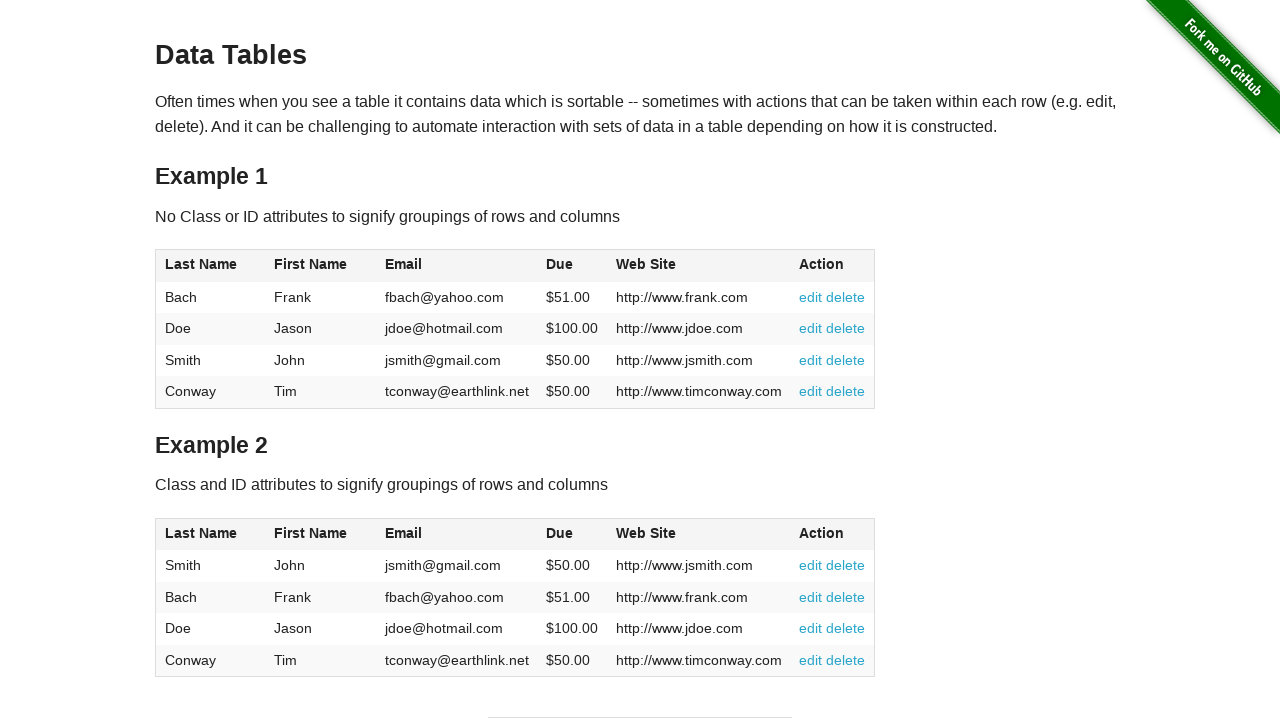

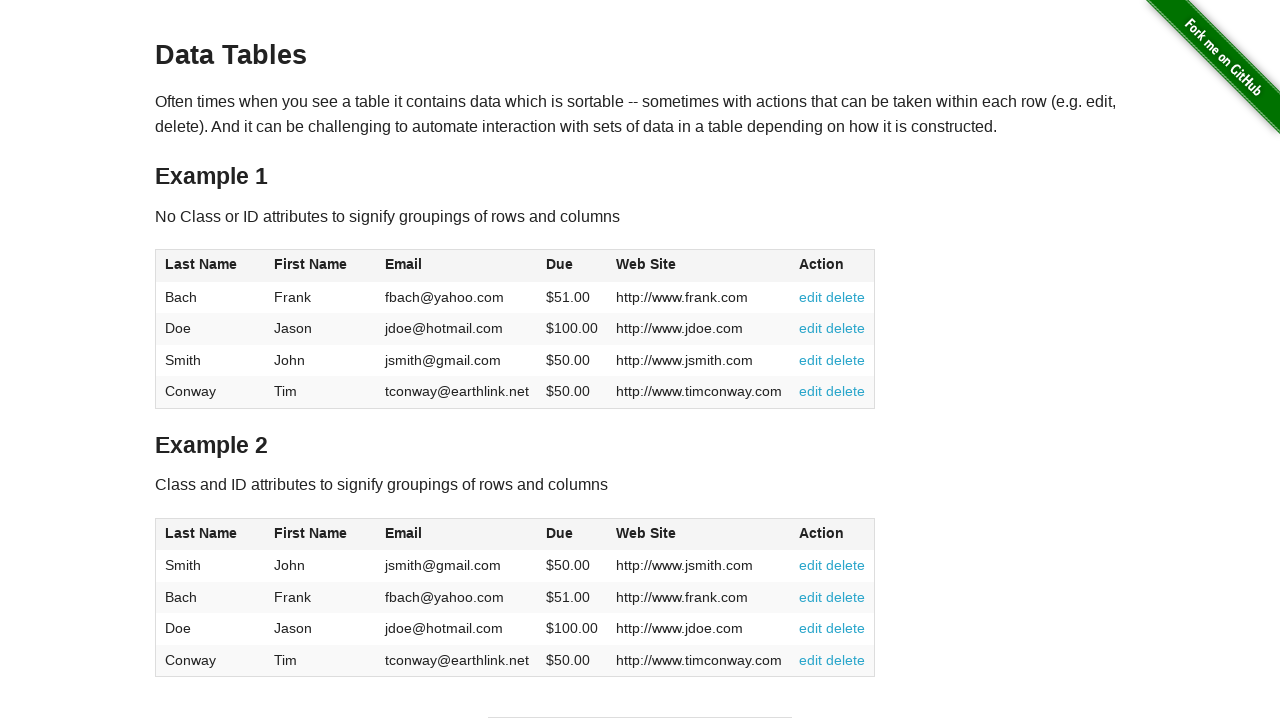